Tests registration form validation when password is less than 6 characters.

Starting URL: https://alada.vn/tai-khoan/dang-ky.html

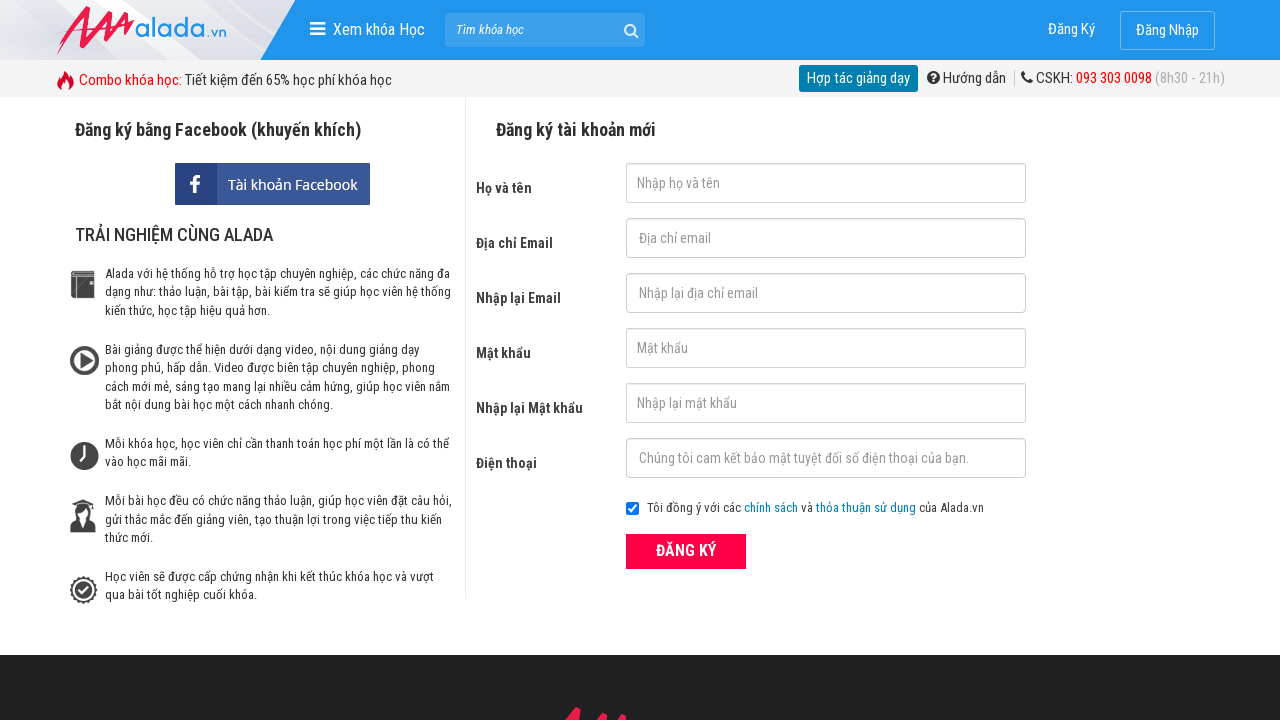

Filled first name field with 'ParisaVu' on input#txtFirstname
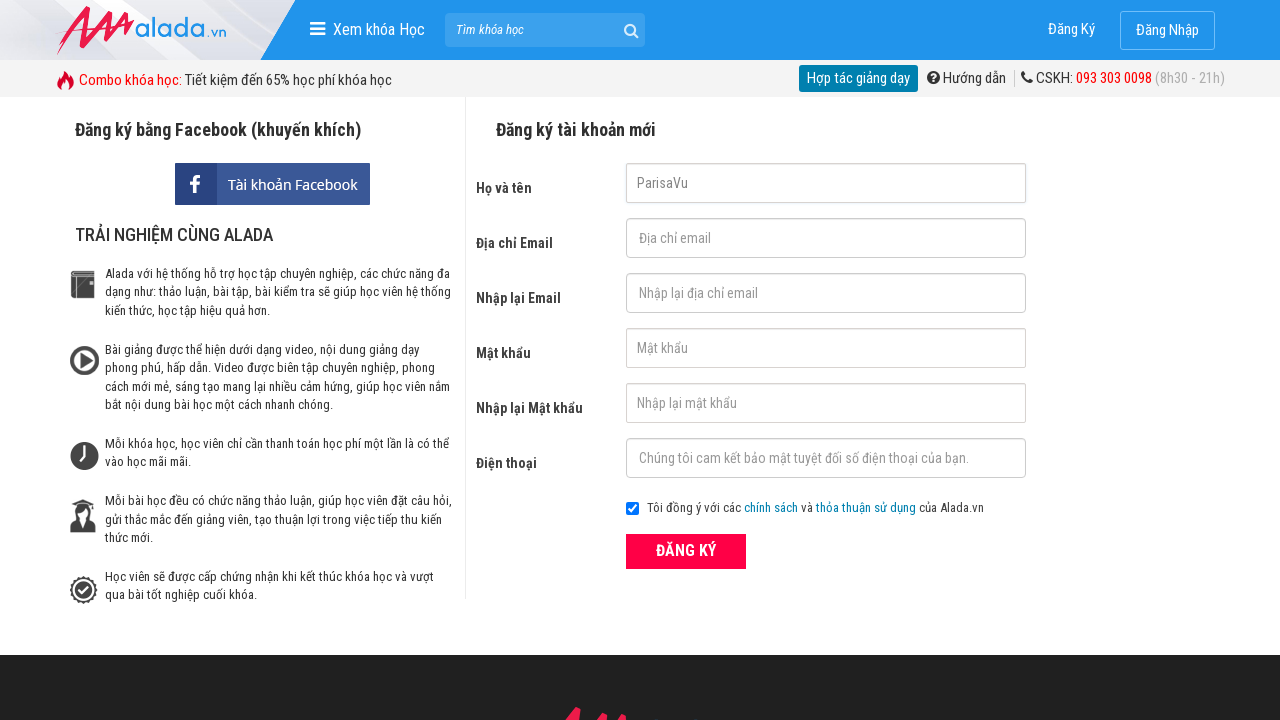

Filled email field with 'parisavu@gmail.com' on input#txtEmail
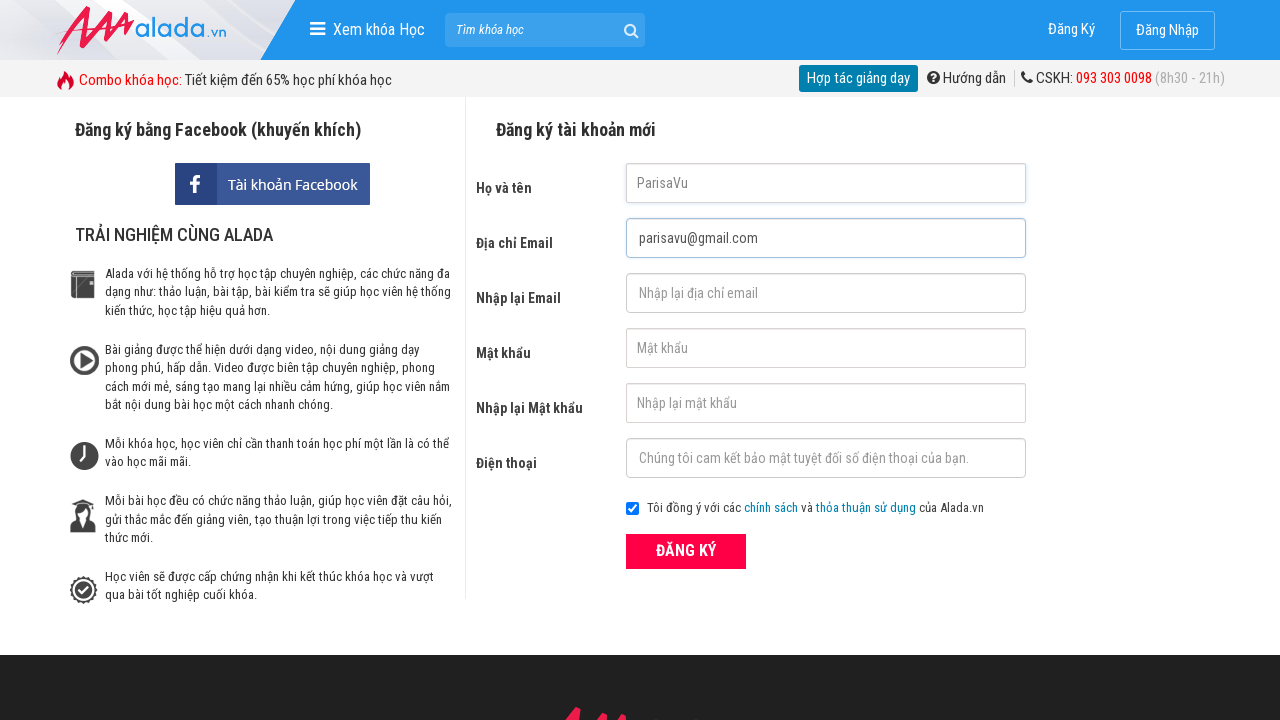

Filled confirm email field with 'parisavu@gmail.com' on input#txtCEmail
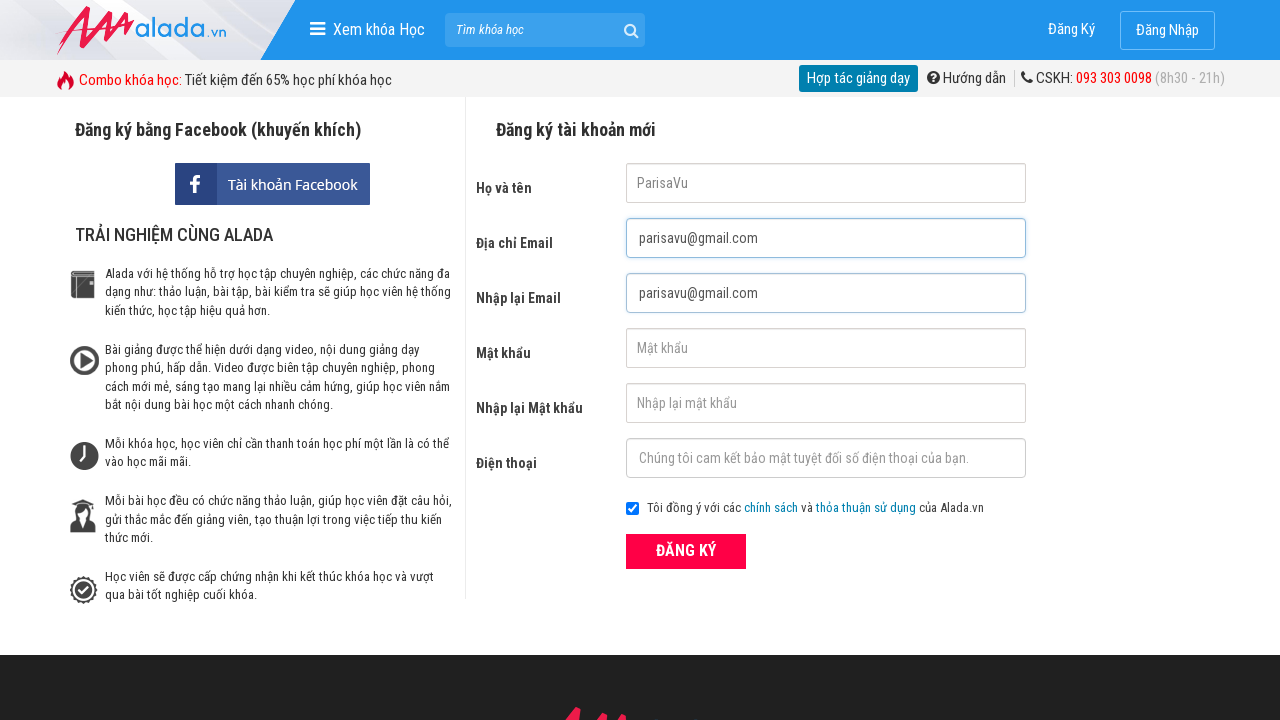

Filled password field with '12345' (less than 6 characters) on input#txtPassword
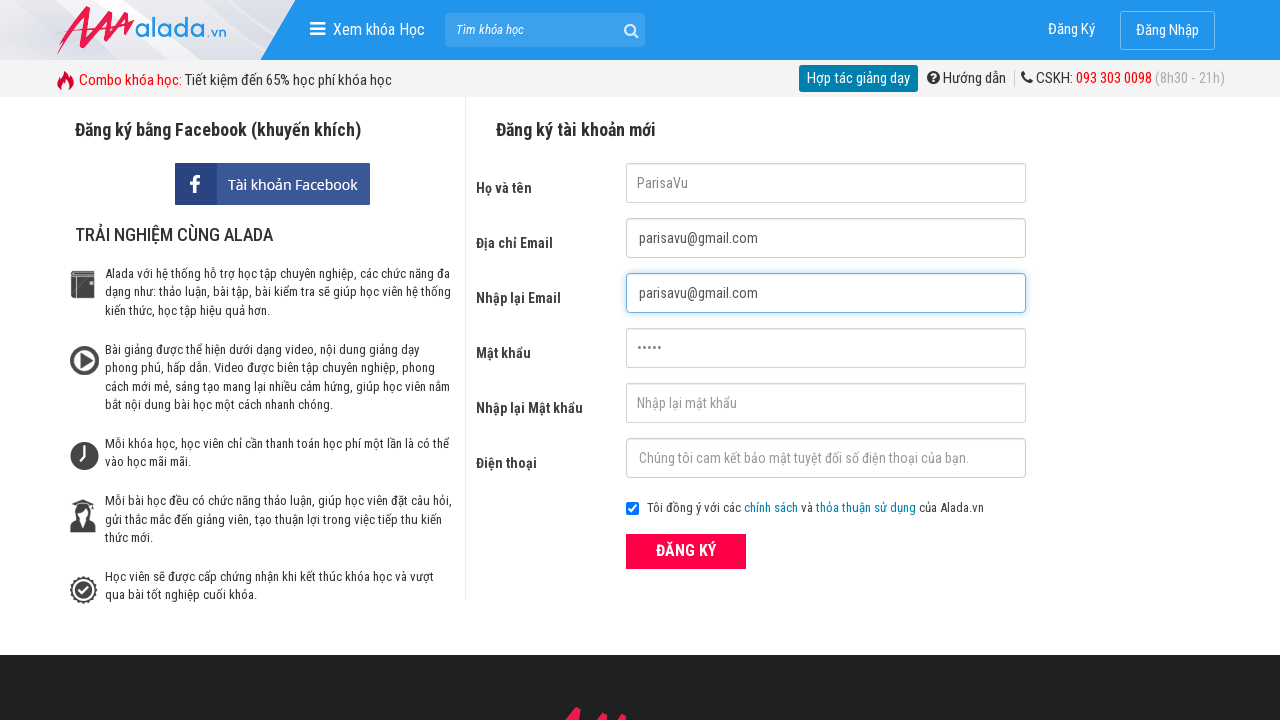

Filled confirm password field with '12345' (less than 6 characters) on input#txtCPassword
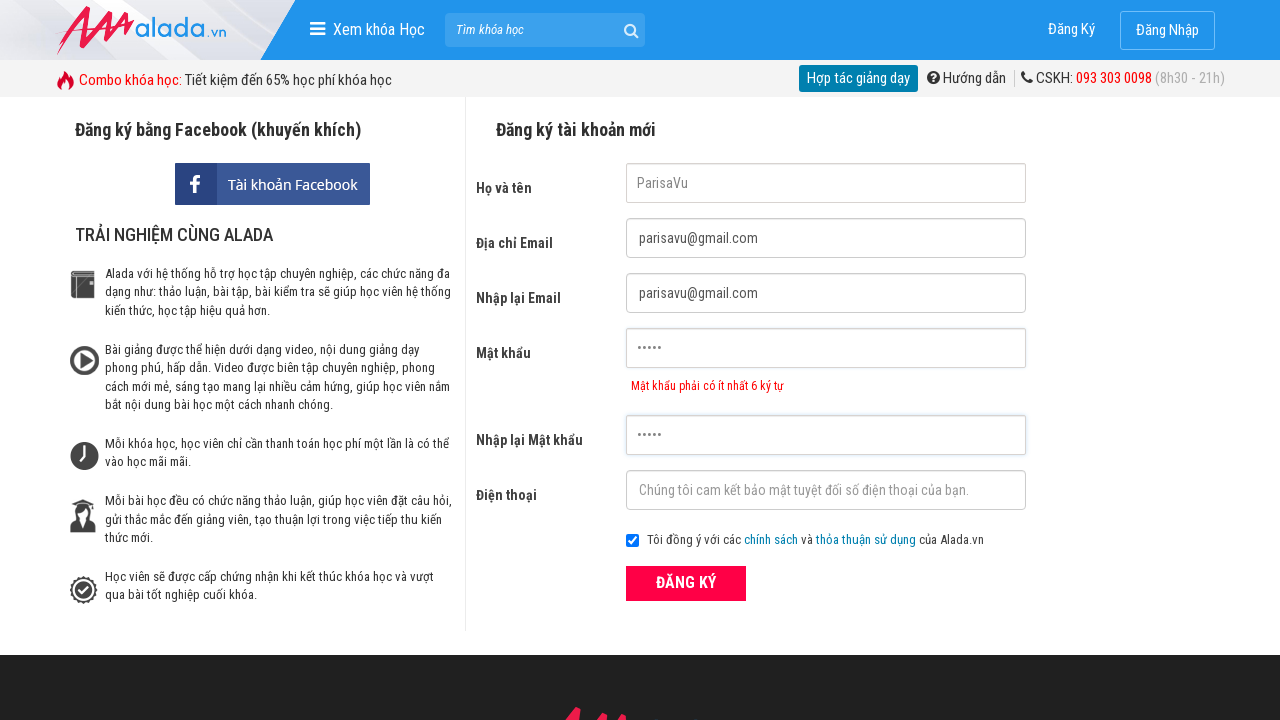

Filled phone field with '0889888888' on input#txtPhone
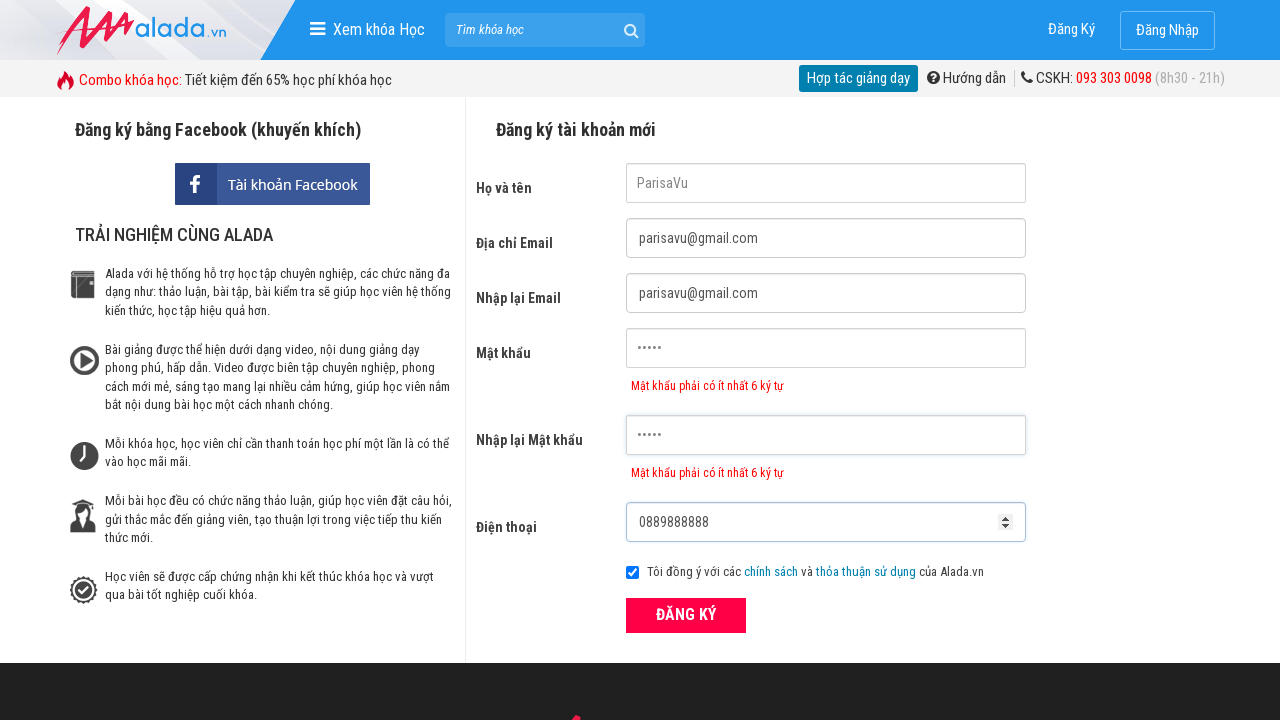

Clicked submit button to submit registration form at (686, 615) on button[type='submit']
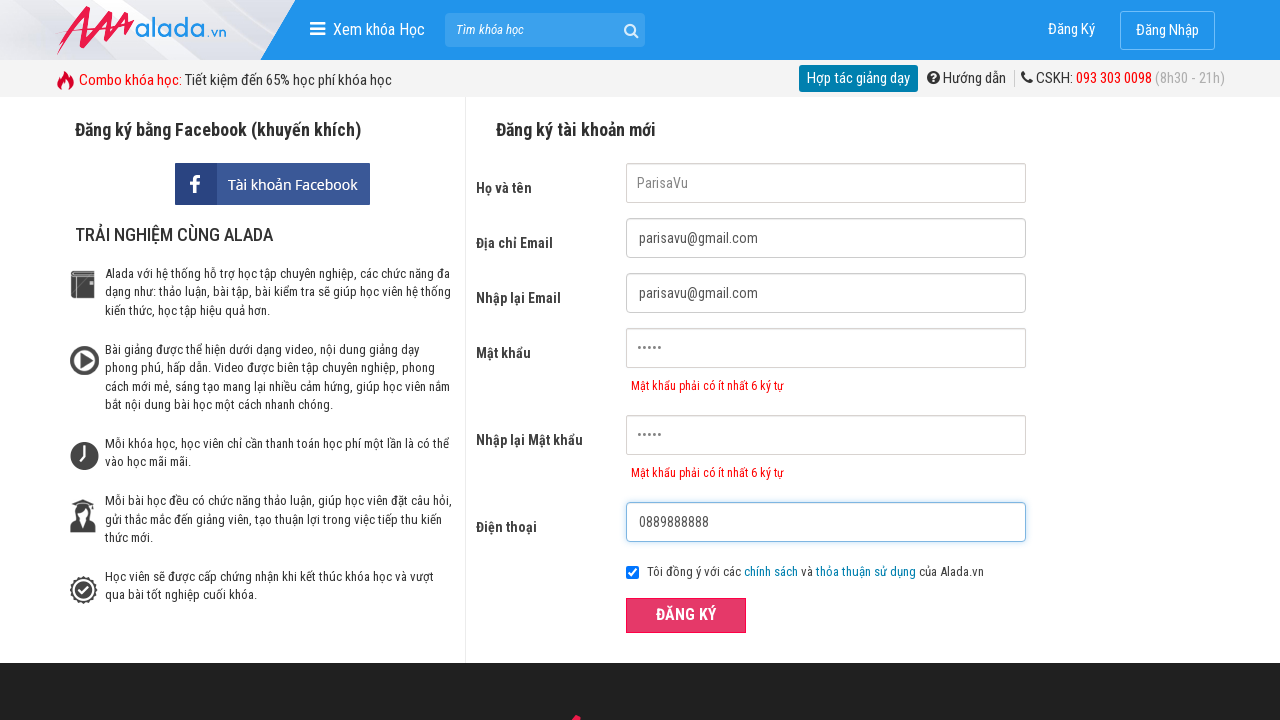

Password error message appeared on form
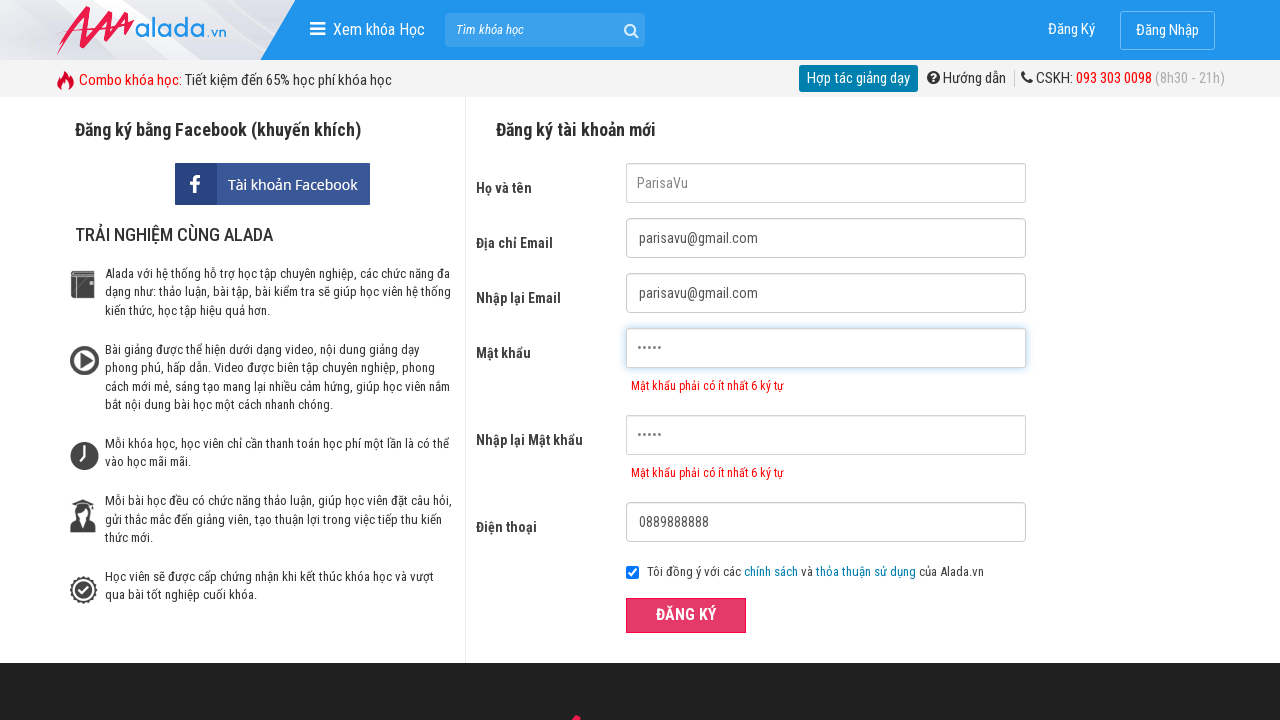

Confirm password error message appeared on form
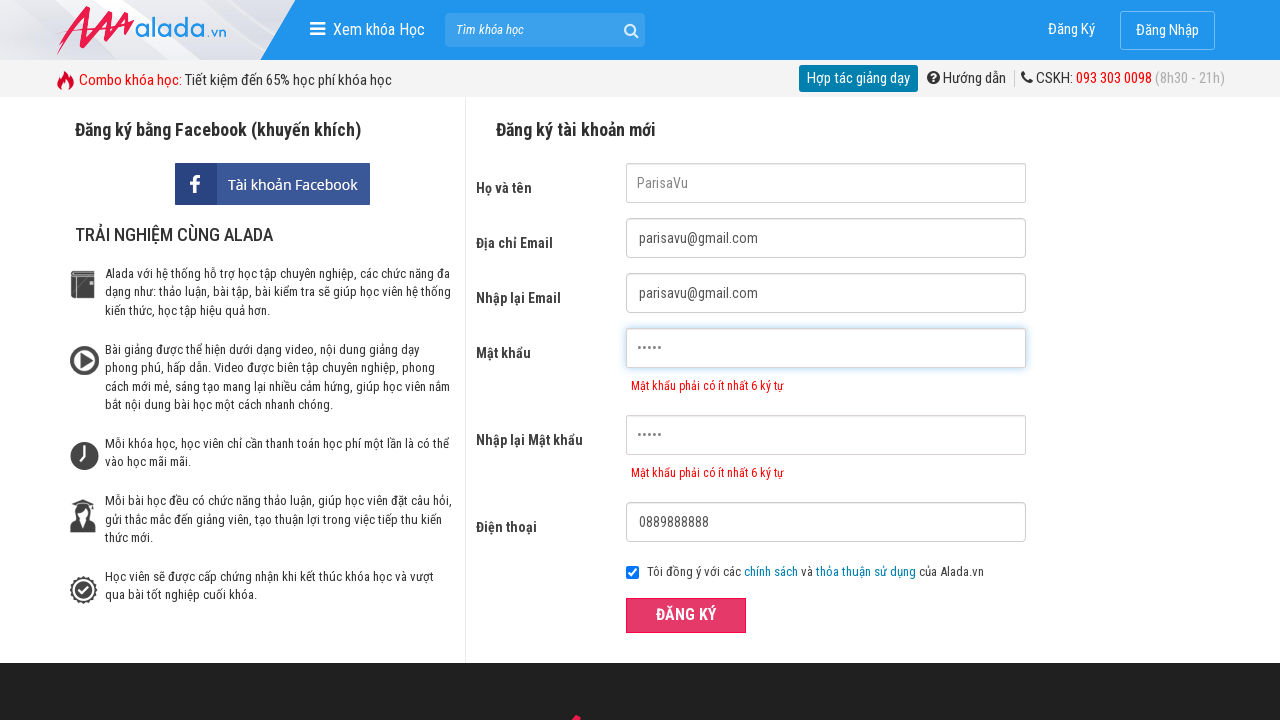

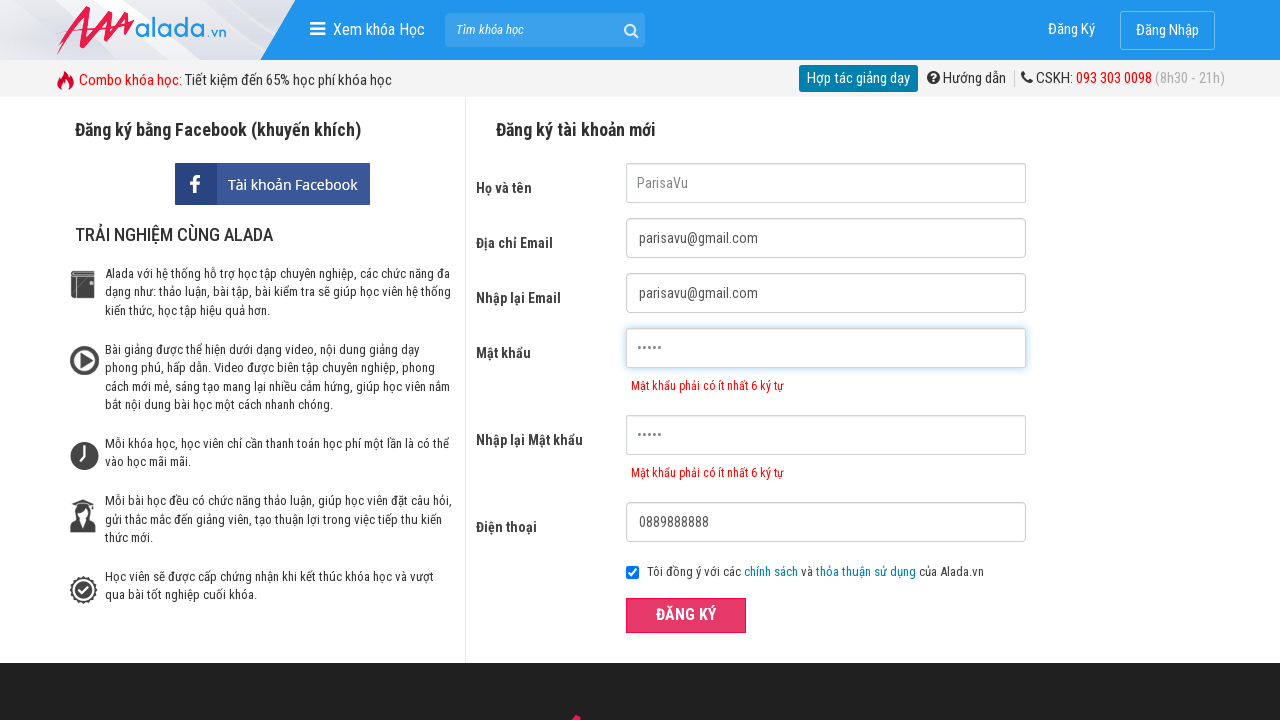